Tests the text input functionality by entering a new button name in the input field, clicking the button to update it, and verifying the button text changes.

Starting URL: http://uitestingplayground.com/textinput

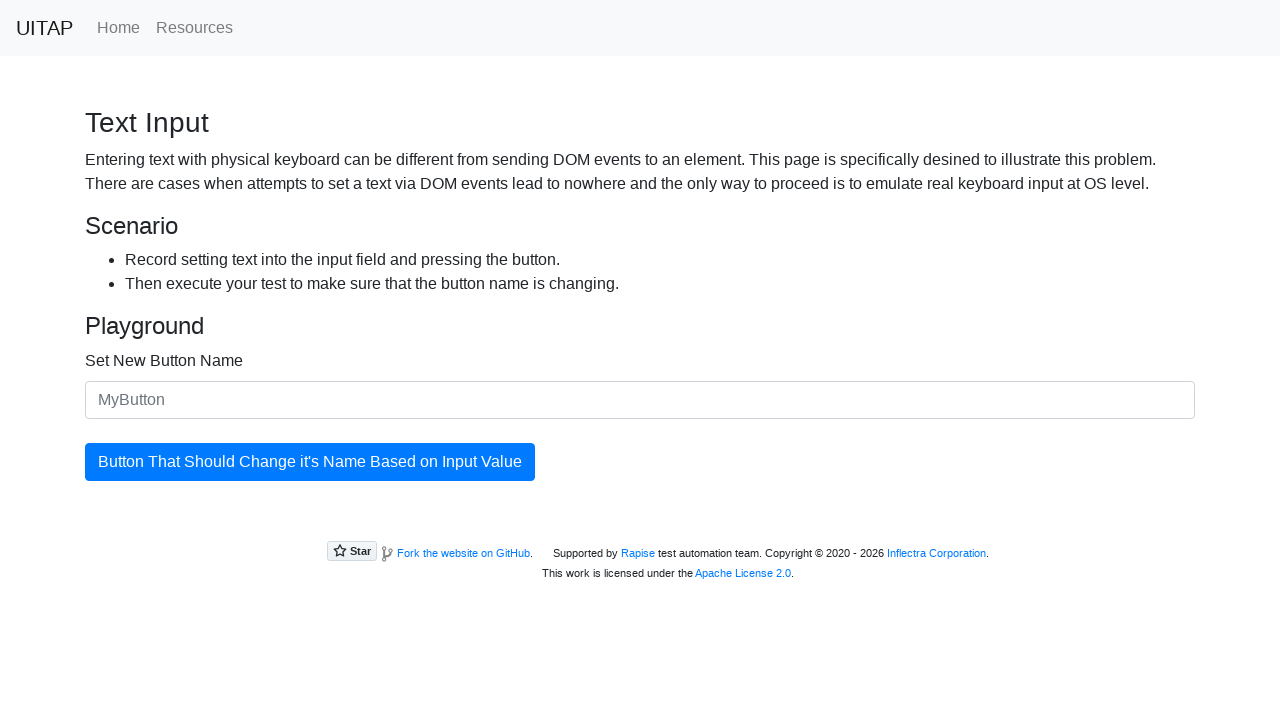

Filled input field with new button name 'SkyPro' on #newButtonName
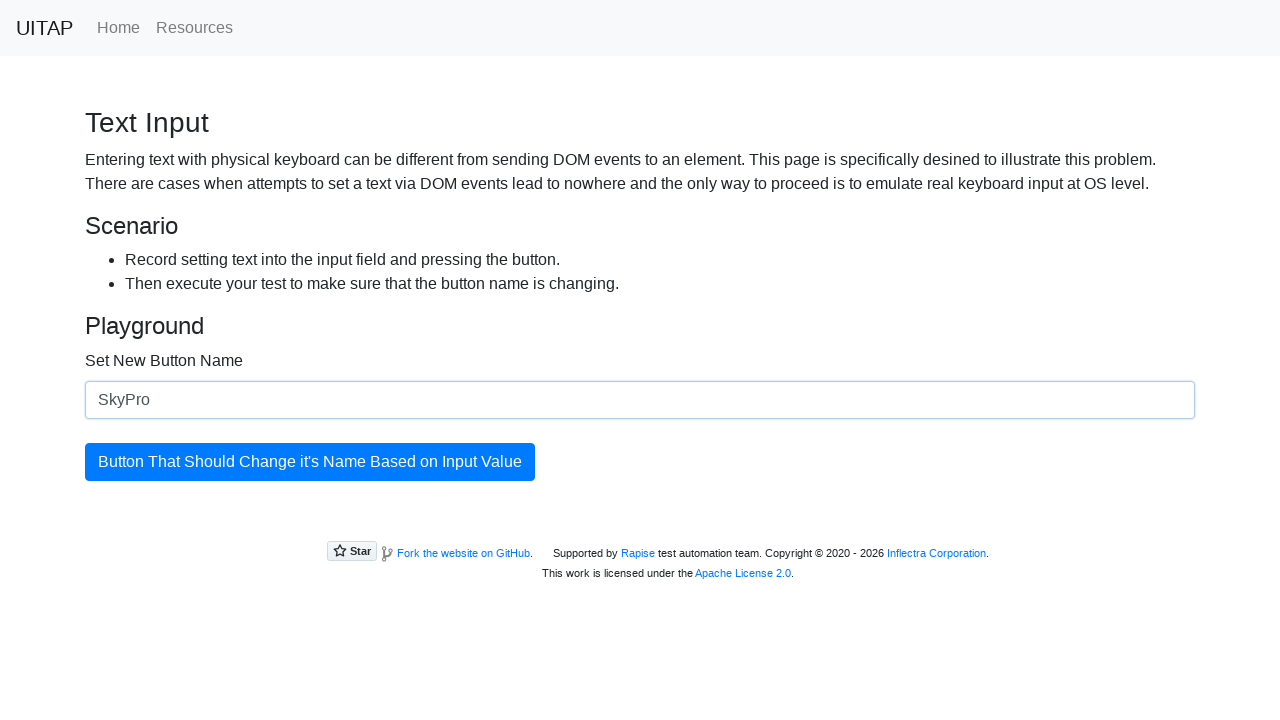

Clicked the button to update its name at (310, 462) on #updatingButton
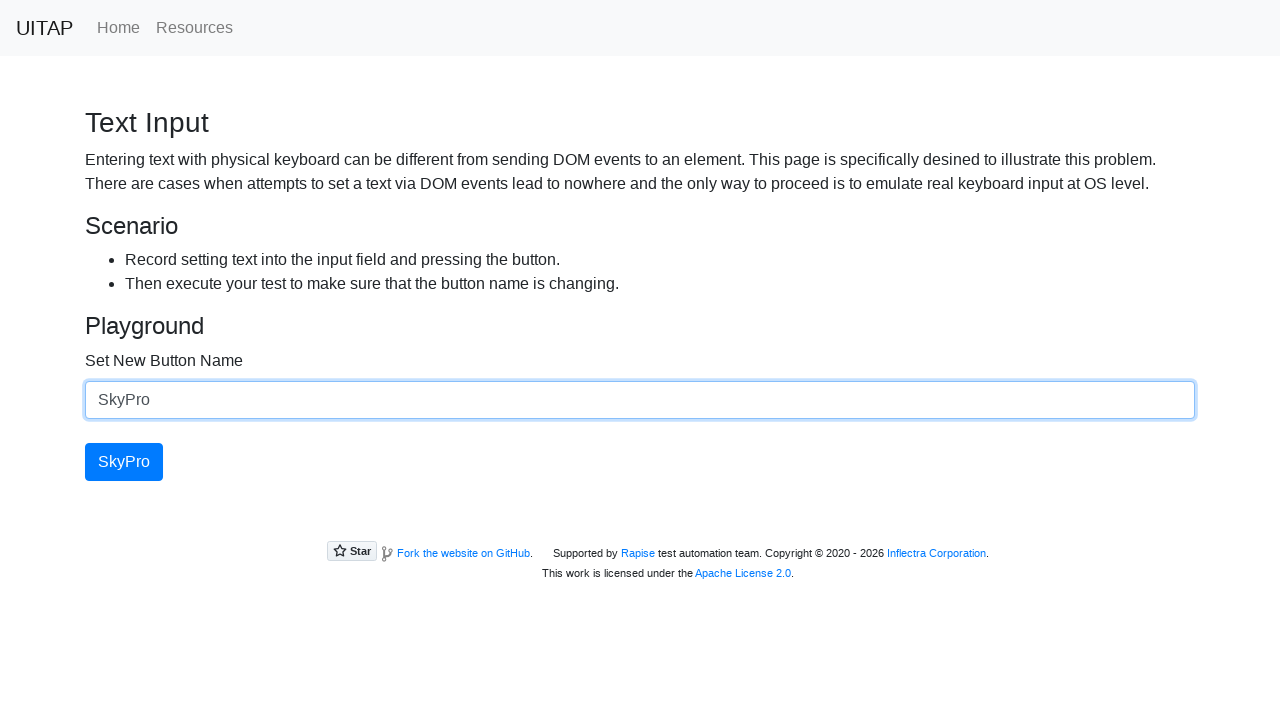

Verified button text changed to 'SkyPro'
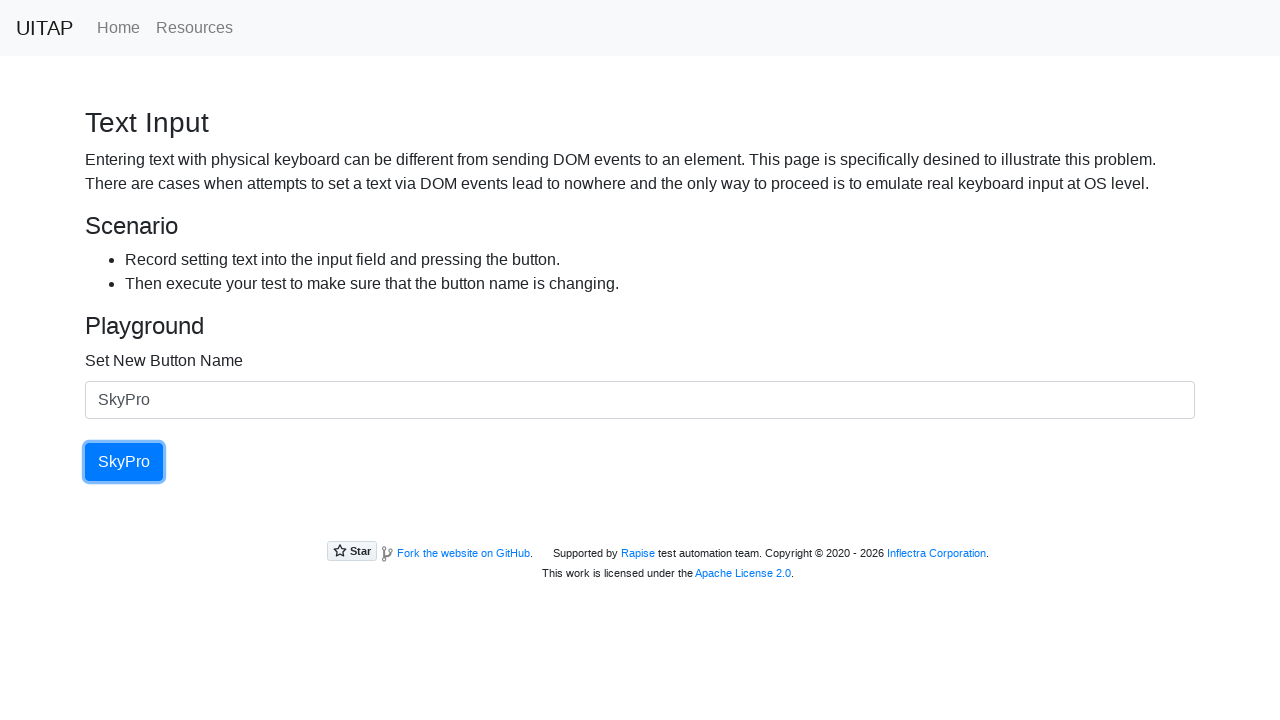

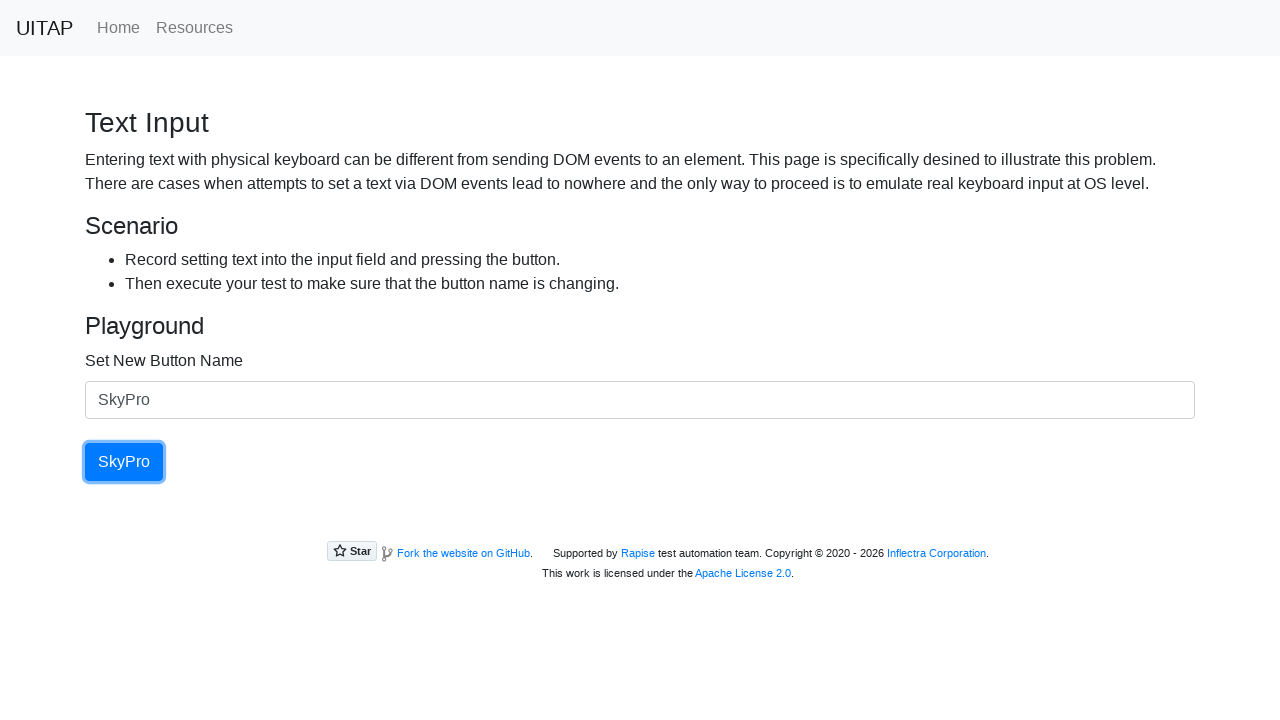